Tests login form with empty username and password, then verifies error message is displayed

Starting URL: https://the-internet.herokuapp.com/

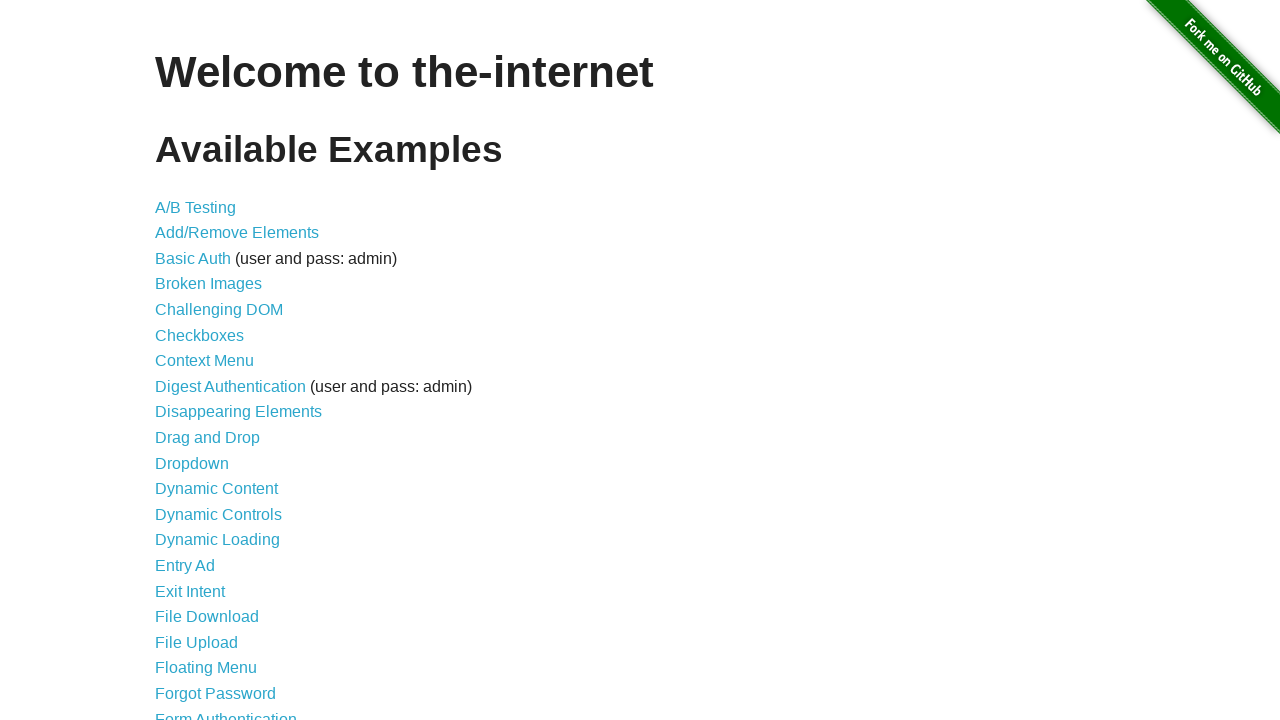

Clicked on Form Authentication link at (226, 712) on text=Form Authentication
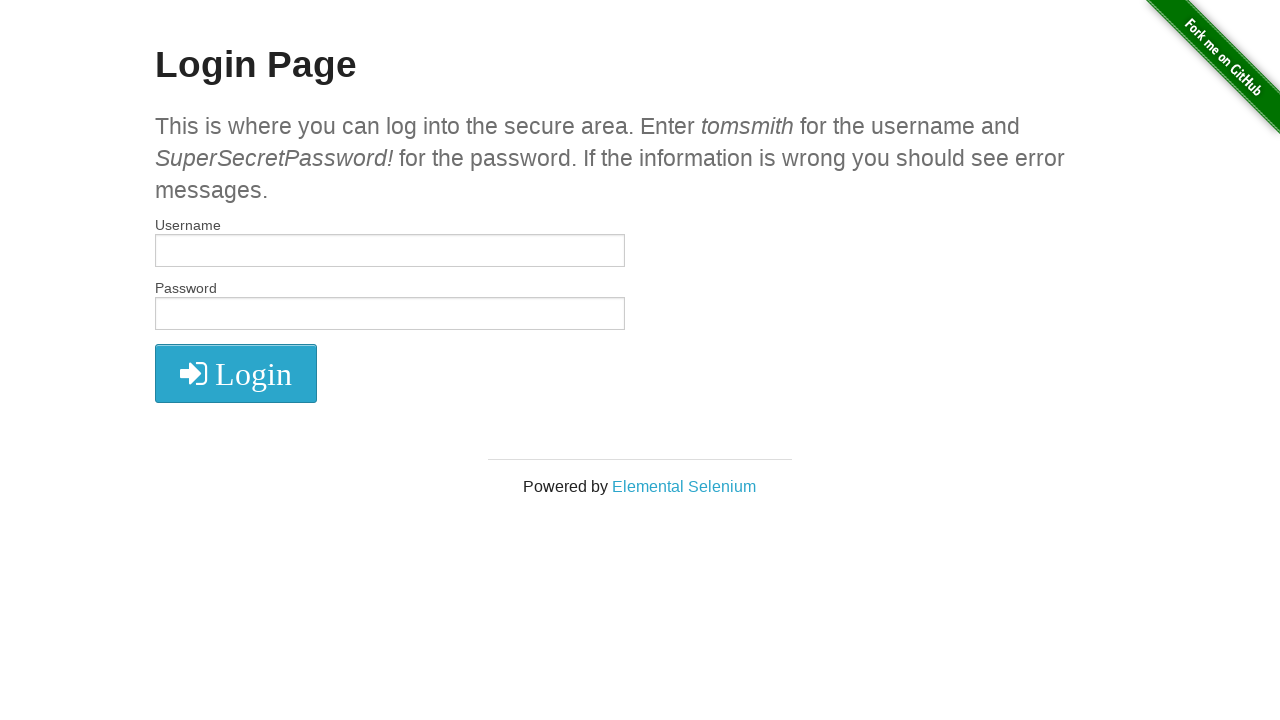

Left username field empty on input[name='username']
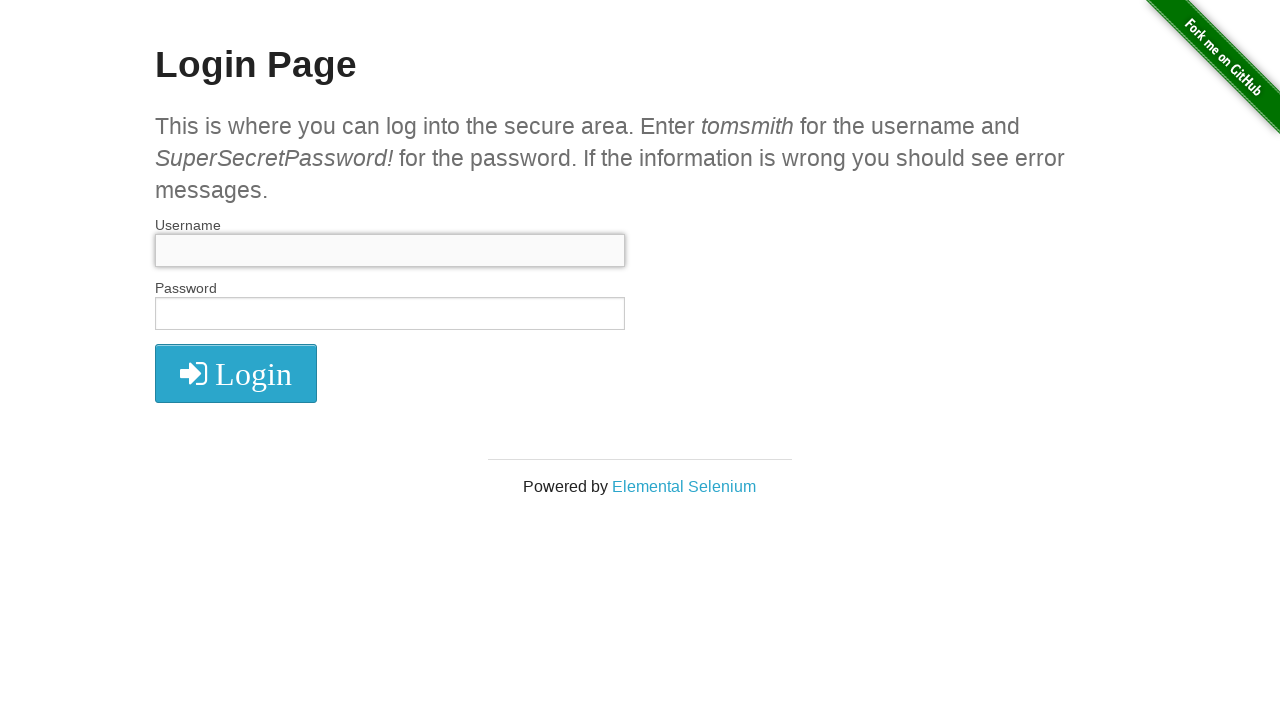

Left password field empty on input[name='password']
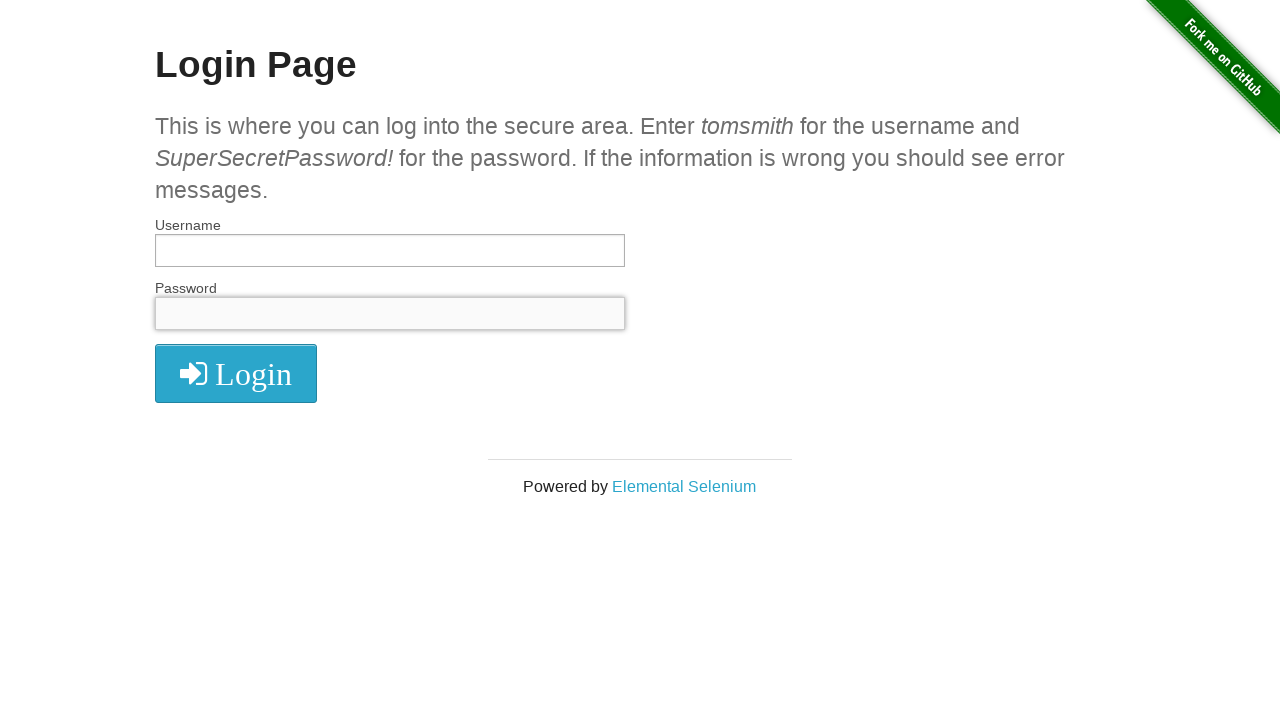

Clicked login button at (236, 374) on i
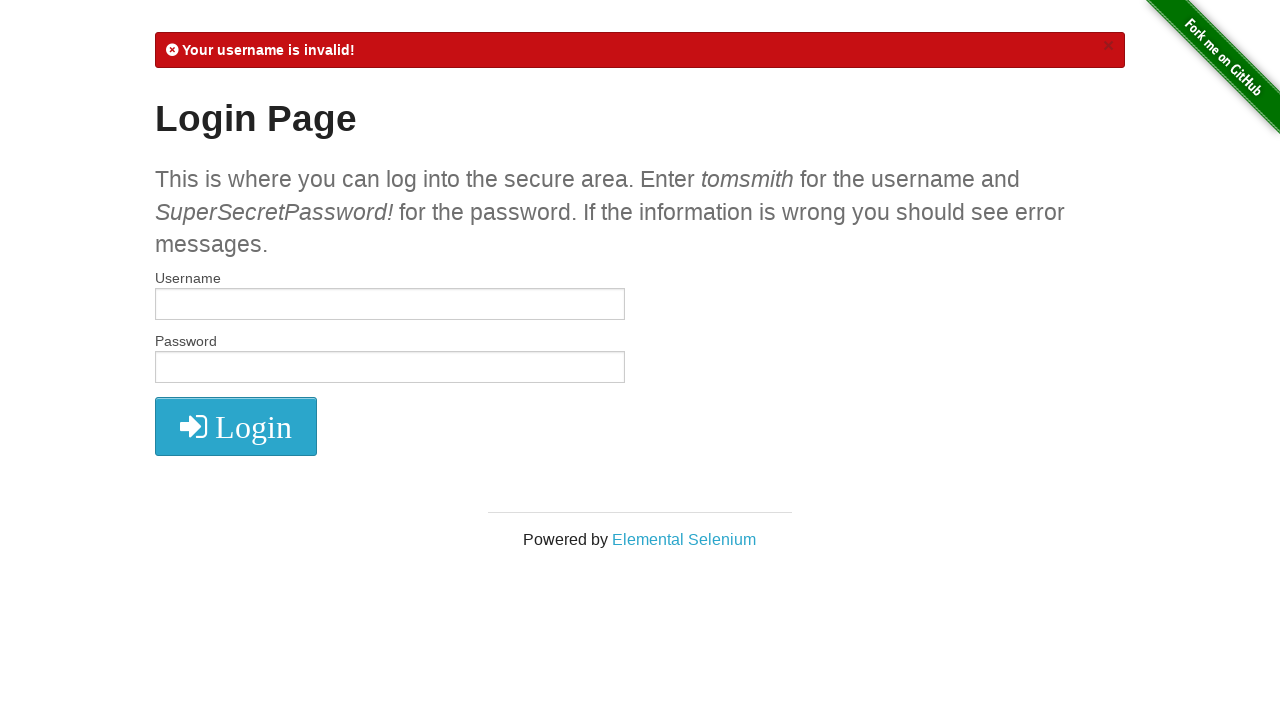

Error message appeared after submitting empty login form
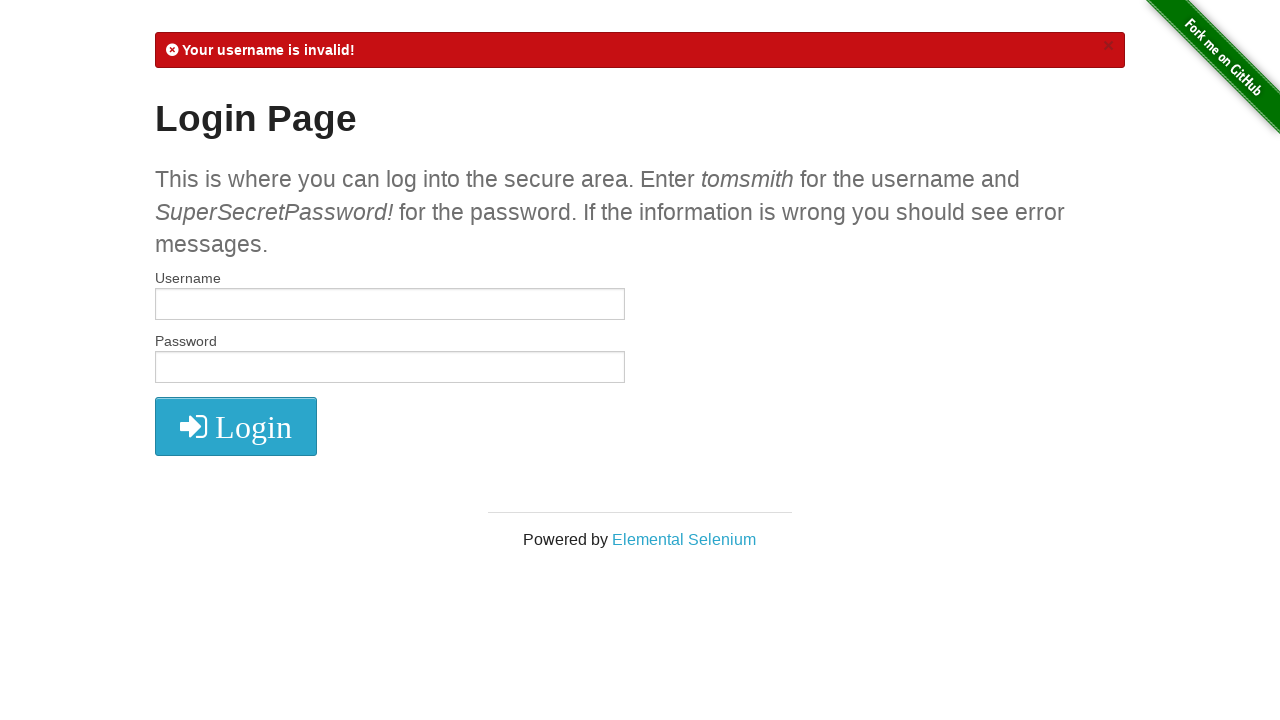

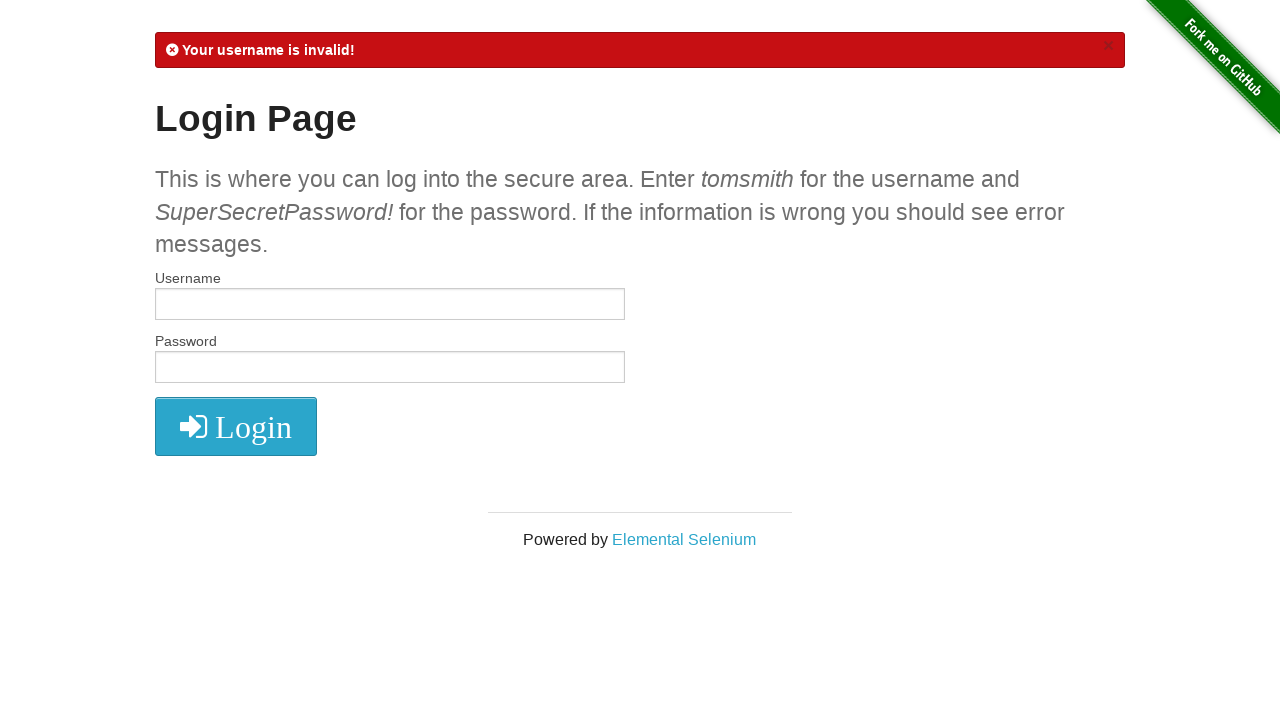